Tests a registration form by filling in first name, last name, and email fields, then submitting the form and verifying the success message

Starting URL: http://suninjuly.github.io/registration1.html

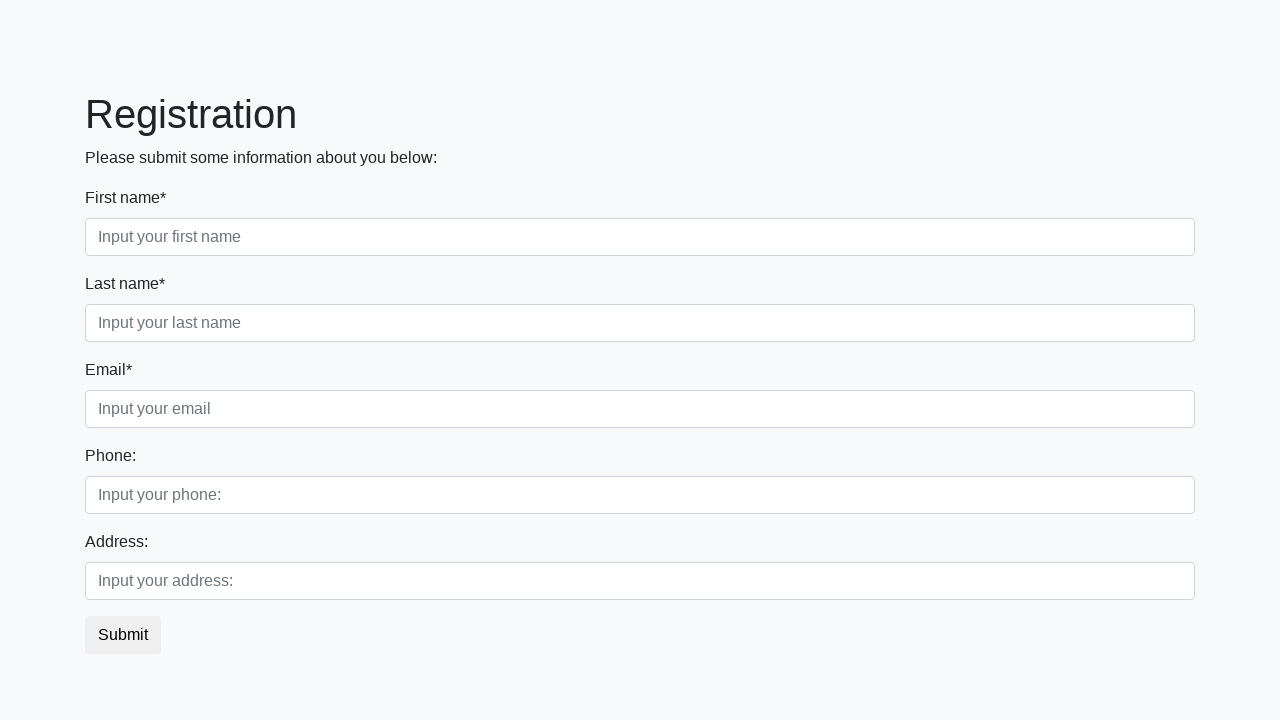

Filled first name field with 'KUZYA' on .form-control.first
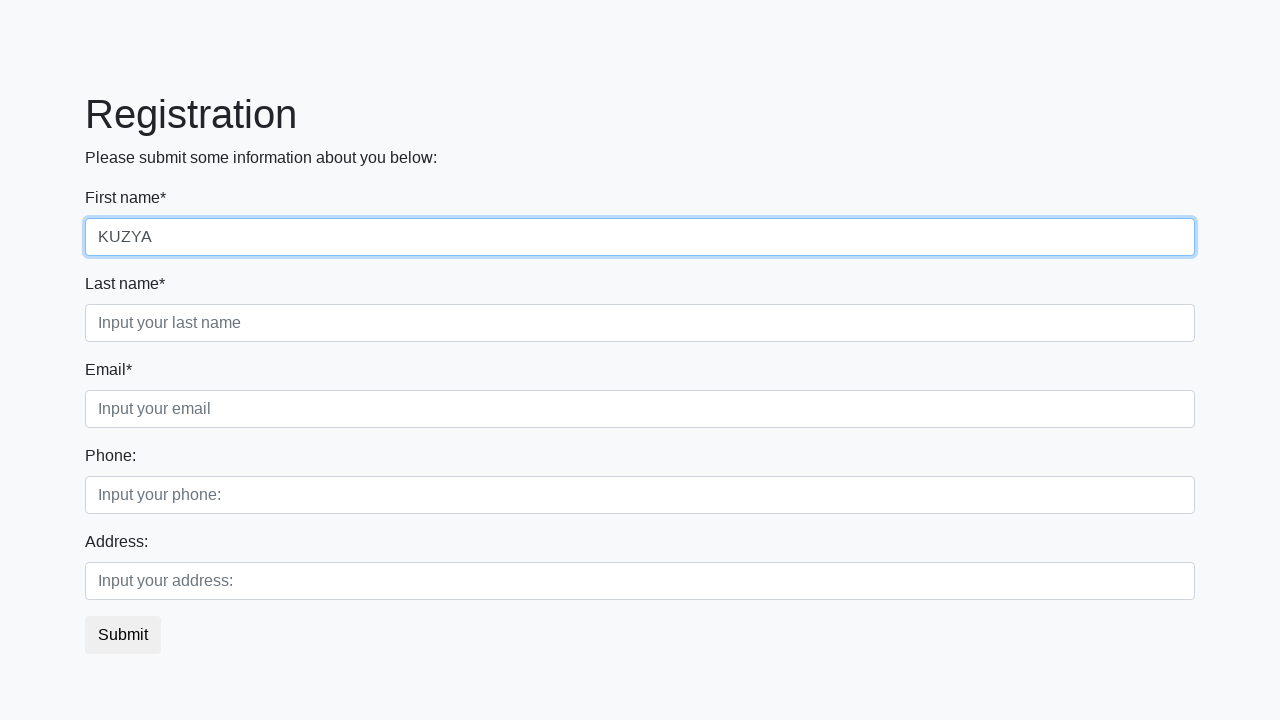

Filled last name field with 'Petrov' on input[placeholder='Input your last name']
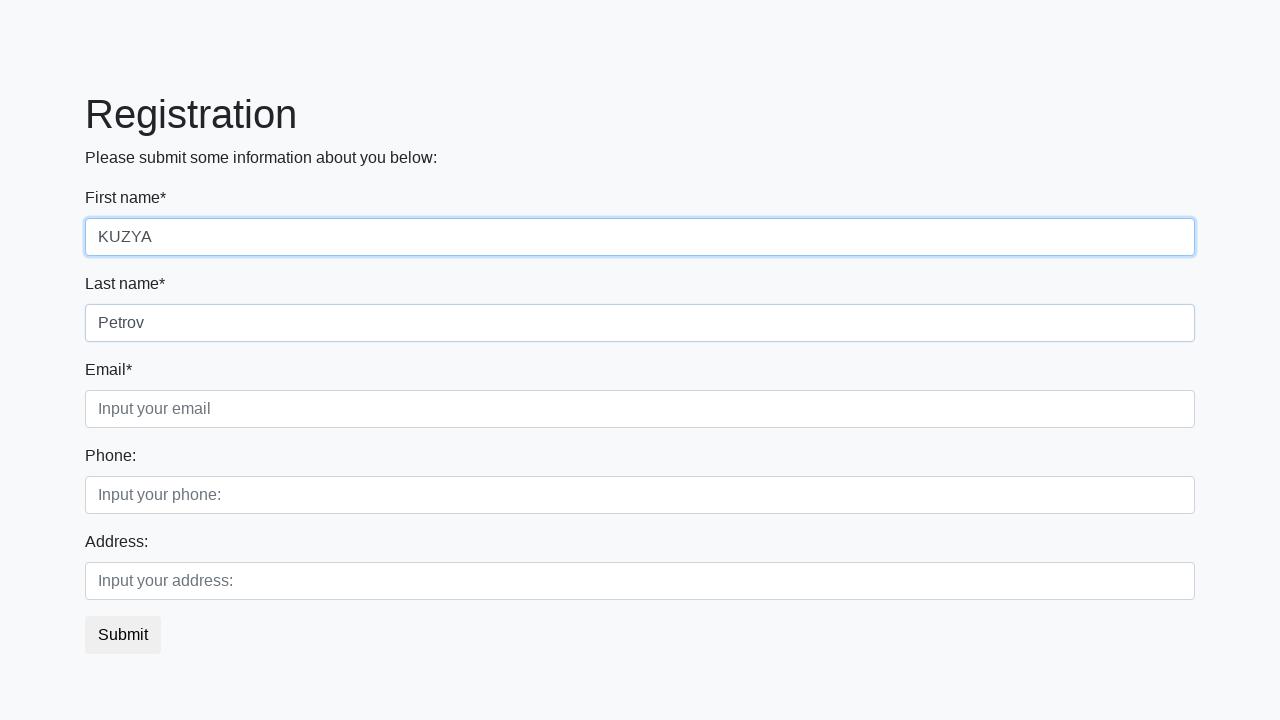

Filled email field with 'JJ@JJ.JJ' on .third
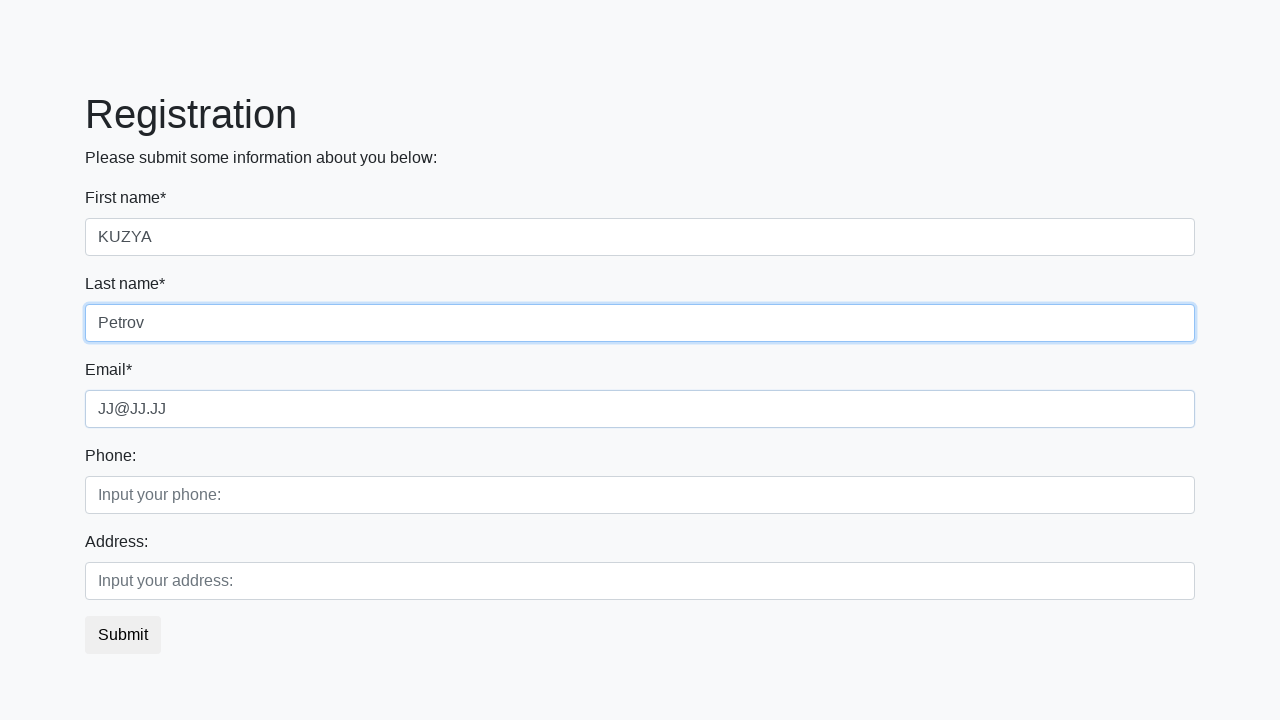

Clicked submit button to submit registration form at (123, 635) on button[type='submit']
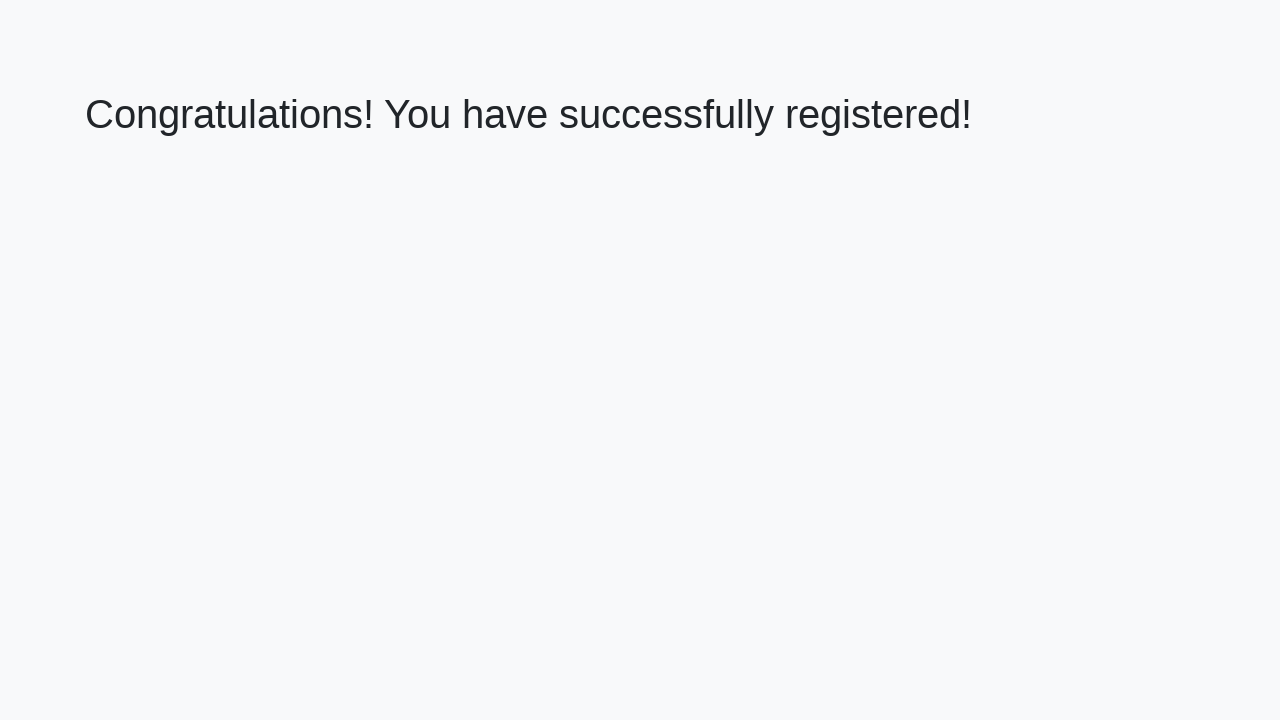

Success message heading loaded
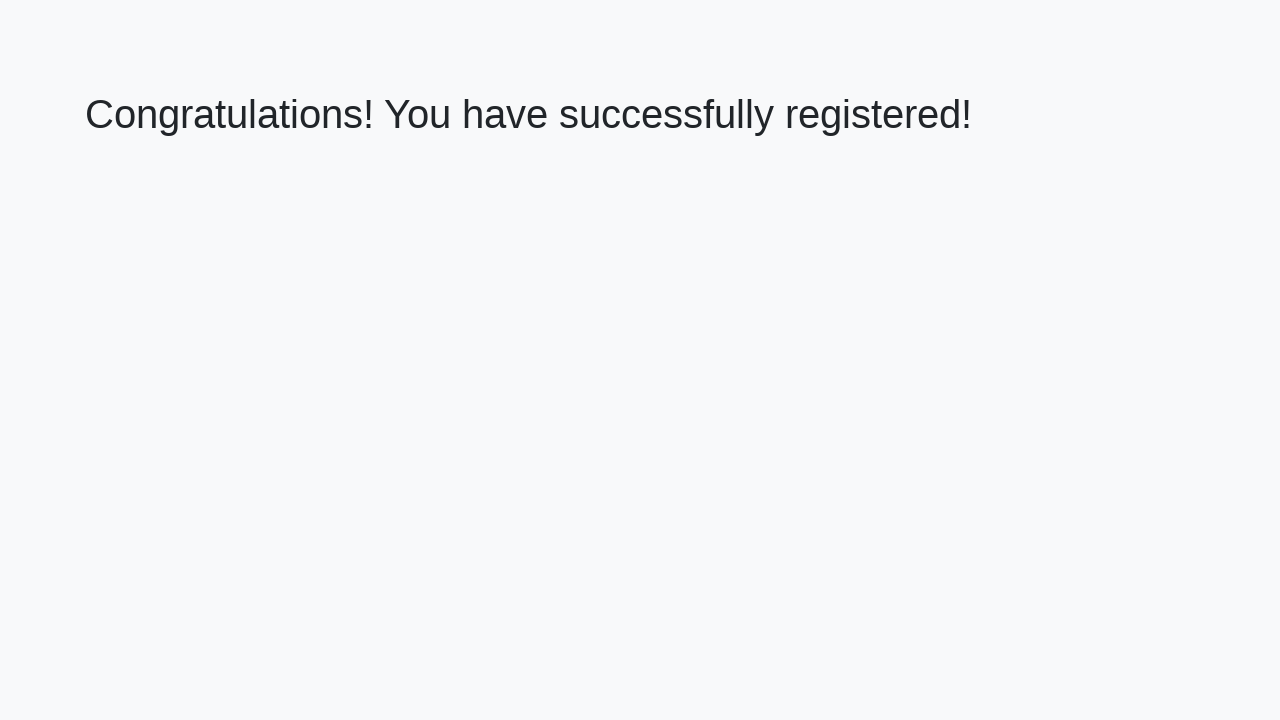

Retrieved success message text: 'Congratulations! You have successfully registered!'
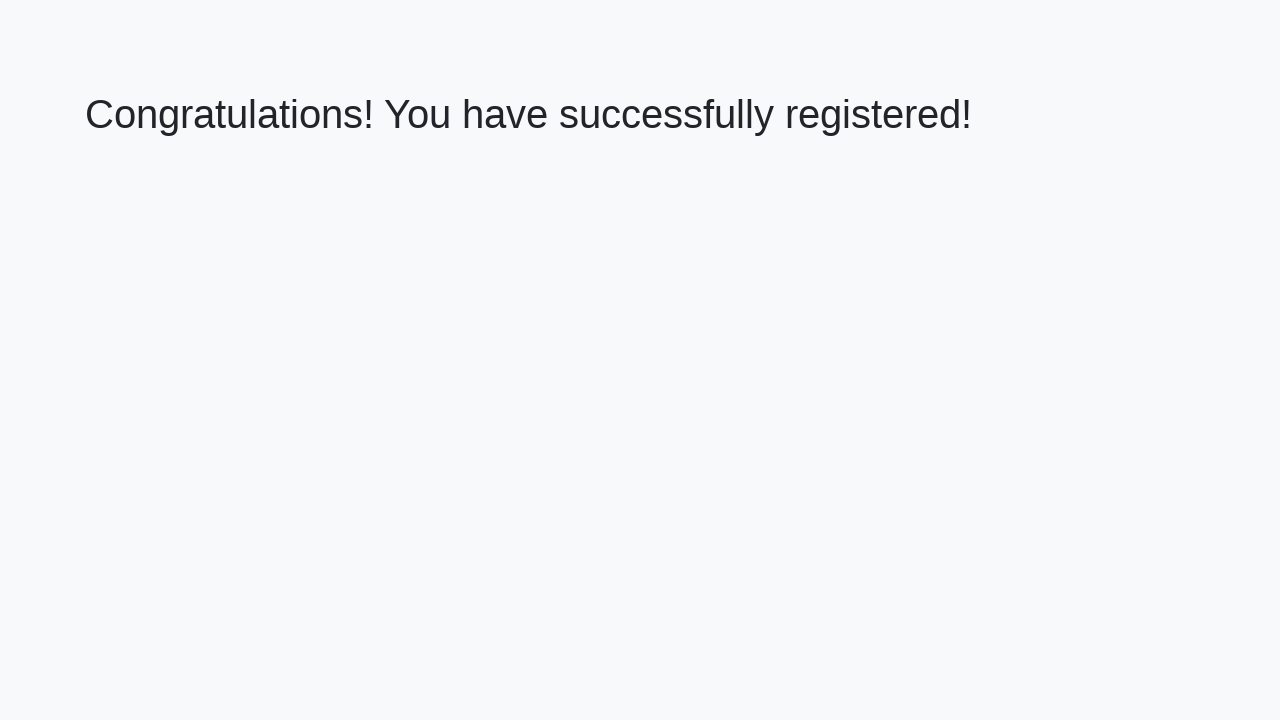

Verified success message matches expected text
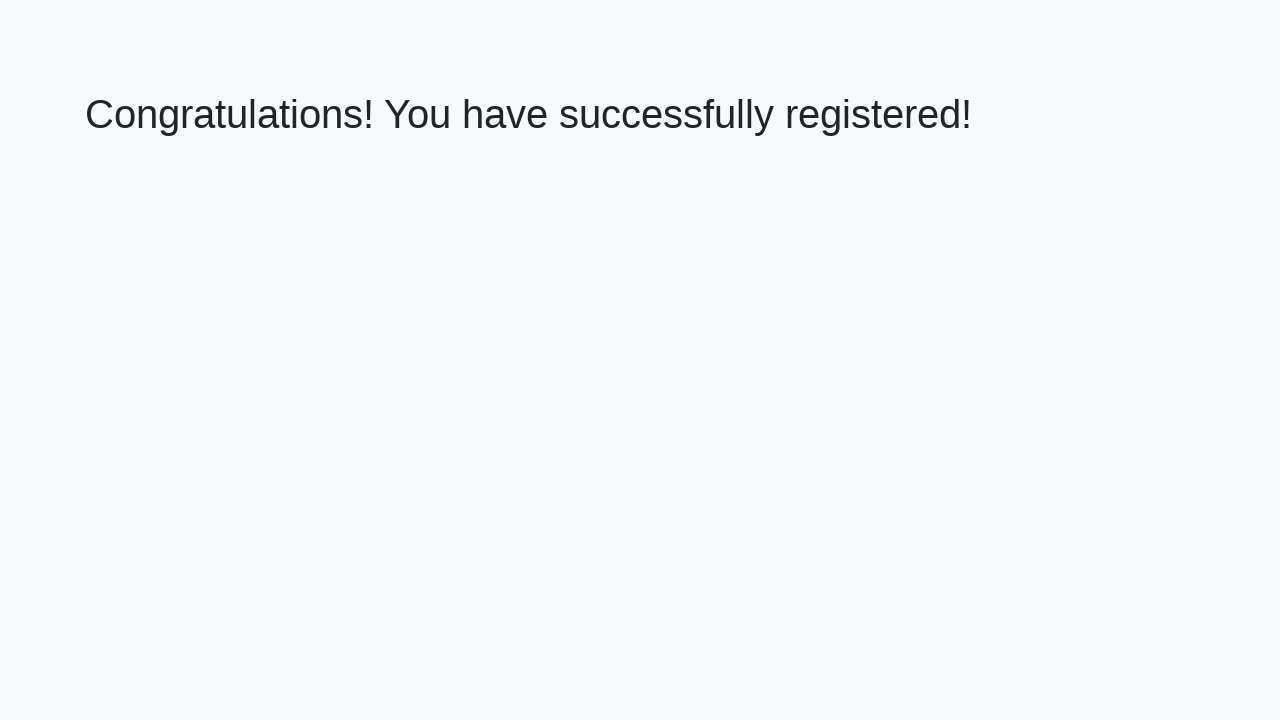

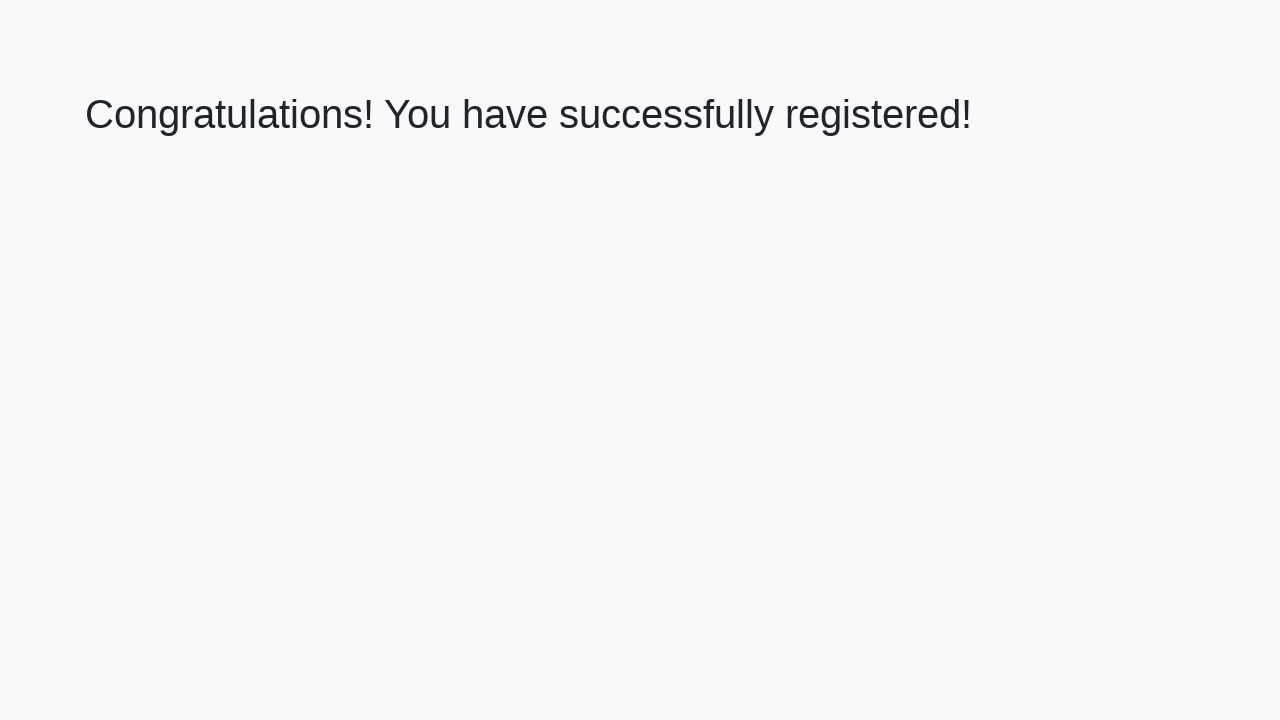